Tests if the Insider homepage loads successfully by verifying the page title contains "Insider"

Starting URL: https://useinsider.com/

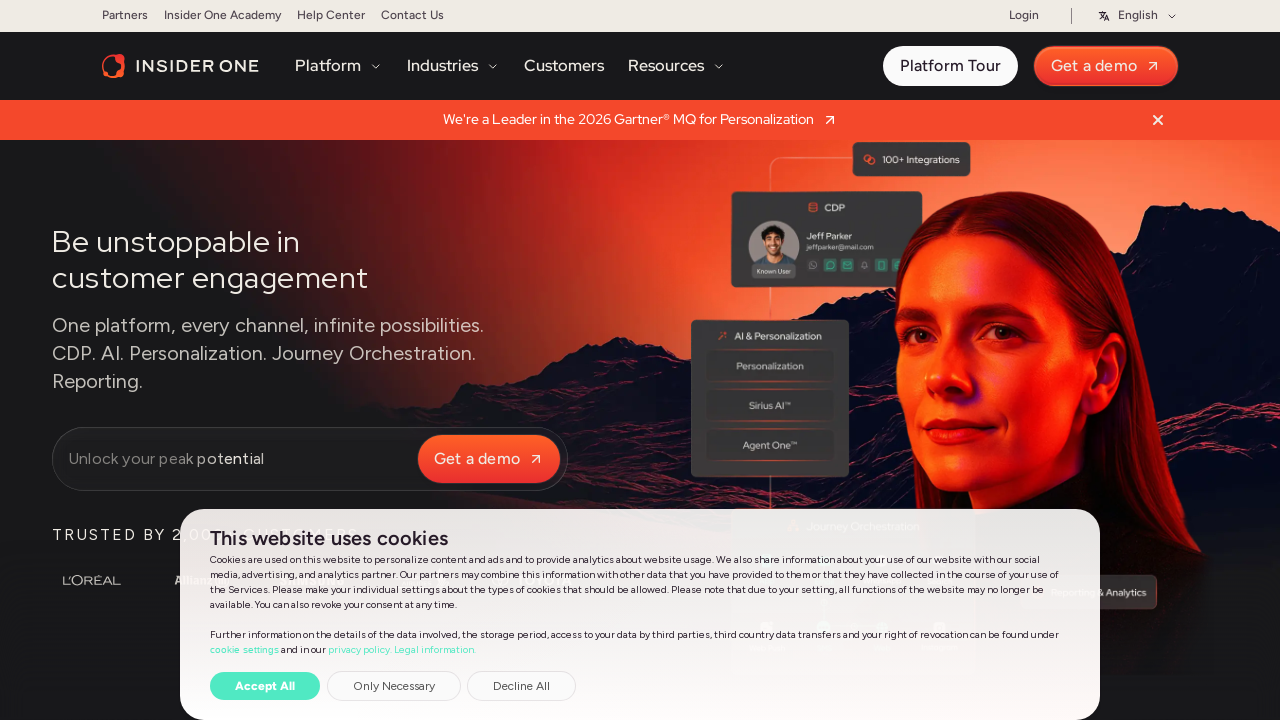

Page body loaded successfully
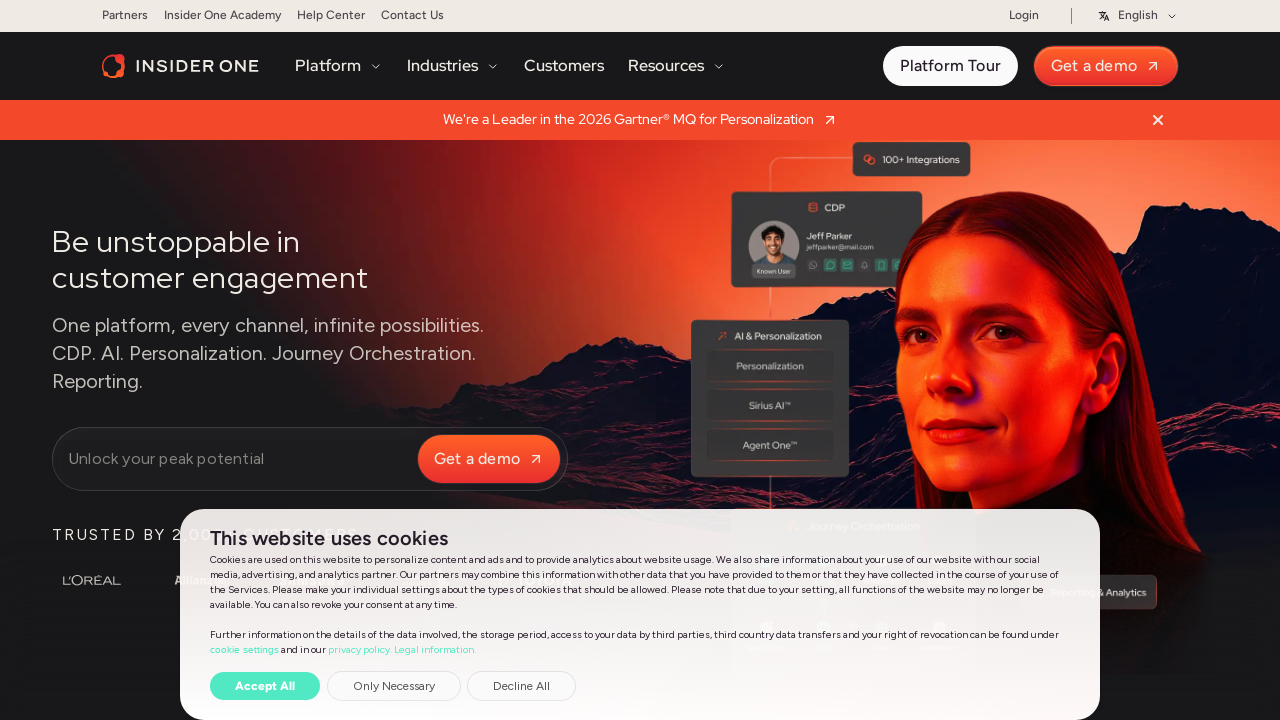

Verified page title contains 'Insider'
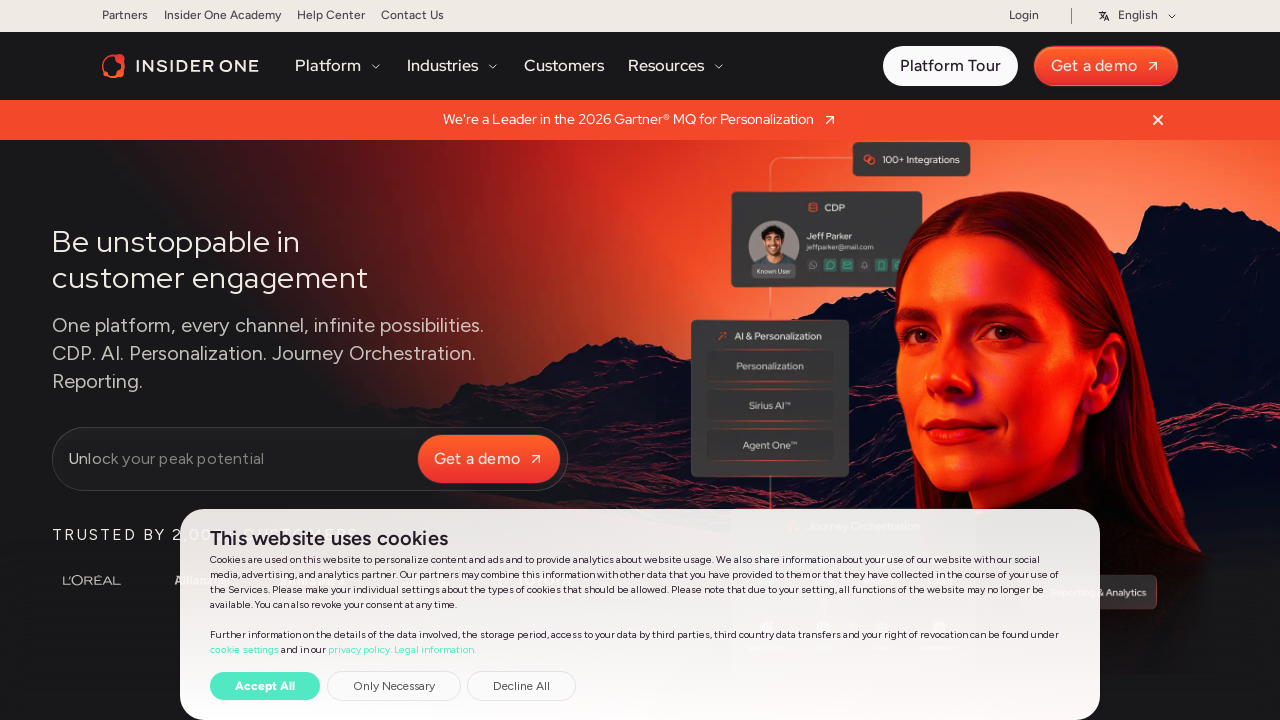

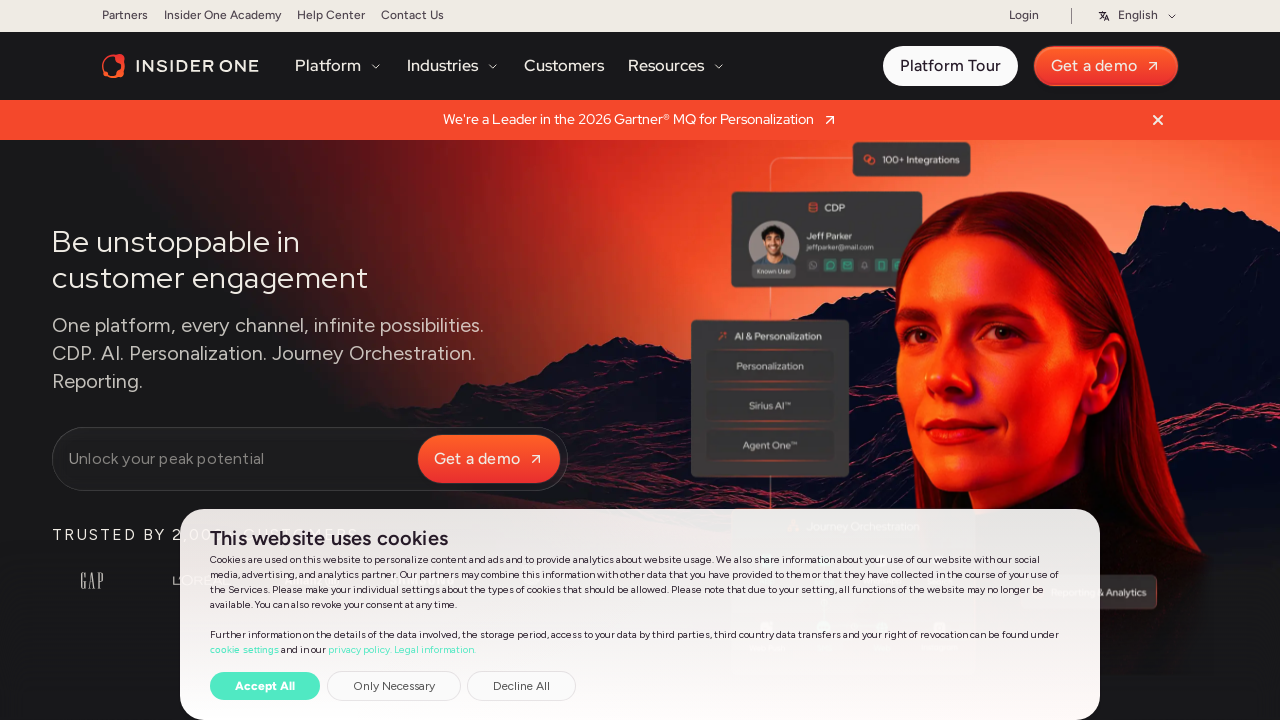